Tests JavaScript confirm dialog handling by filling a name field and triggering a confirm dialog

Starting URL: https://www.rahulshettyacademy.com/AutomationPractice/

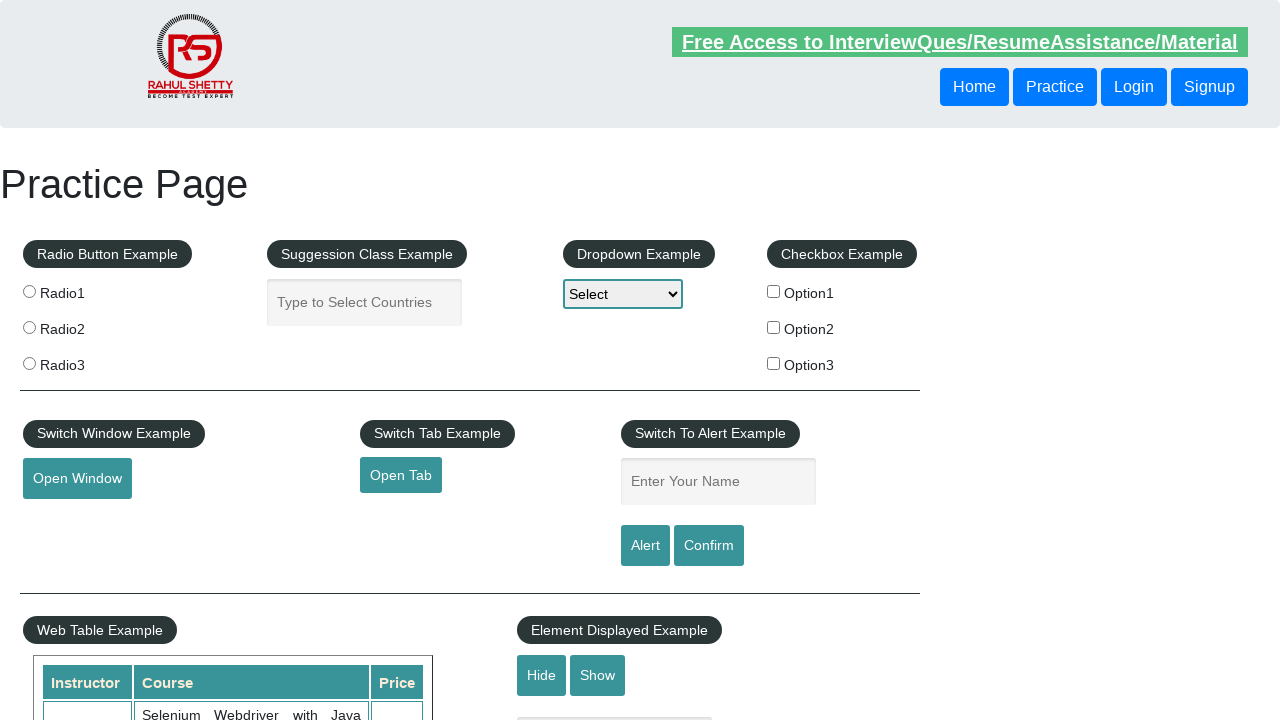

Set up dialog handler to accept confirm dialogs
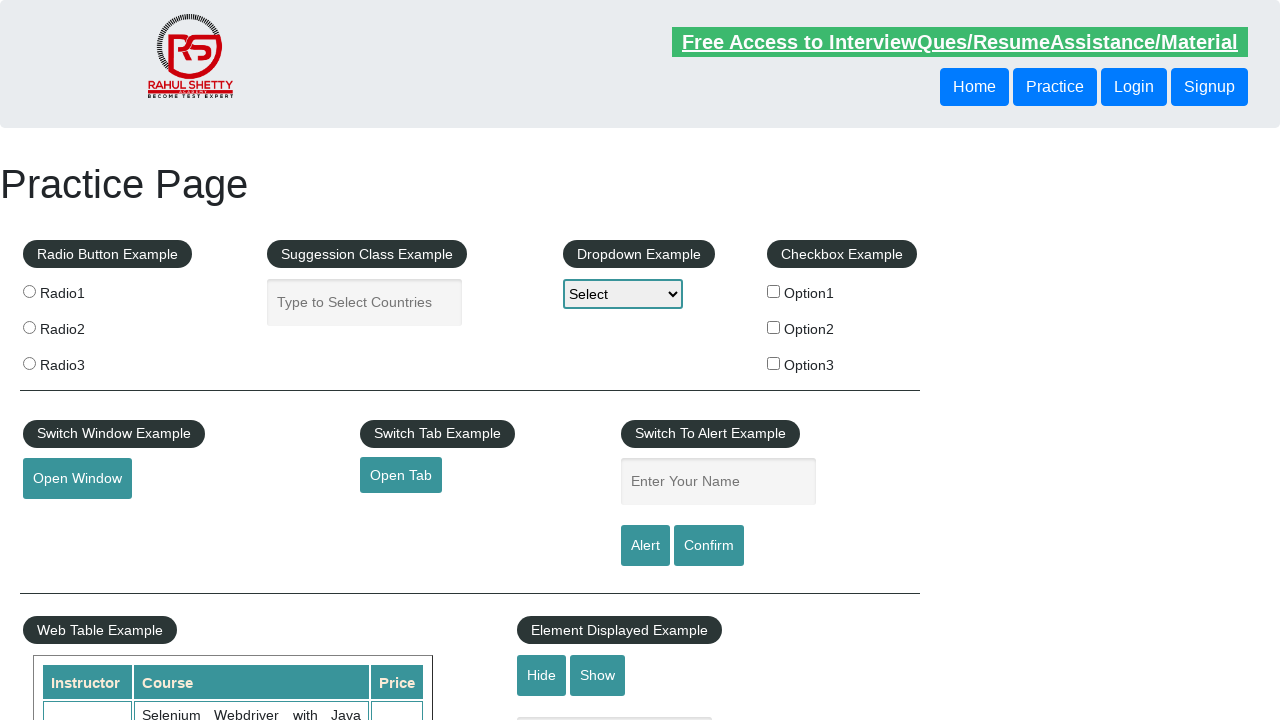

Filled name field with 'UserName' on #name
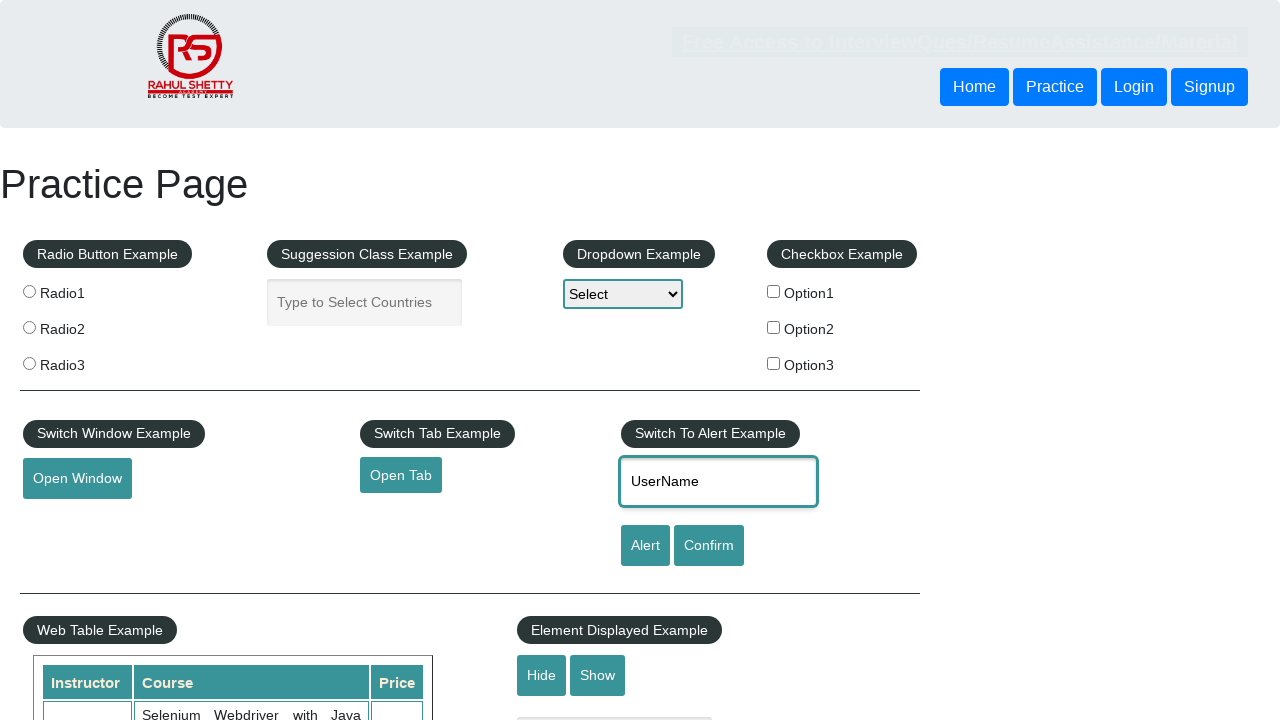

Clicked confirm button to trigger JavaScript confirm dialog at (709, 546) on #confirmbtn
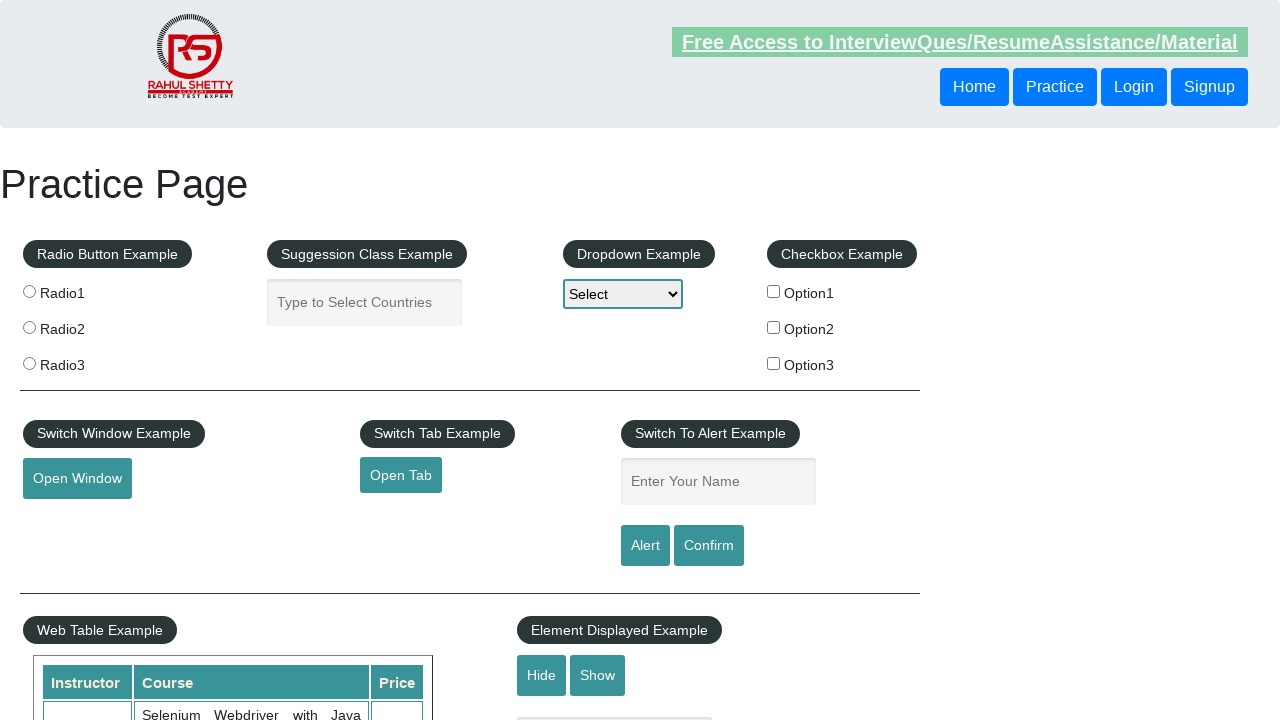

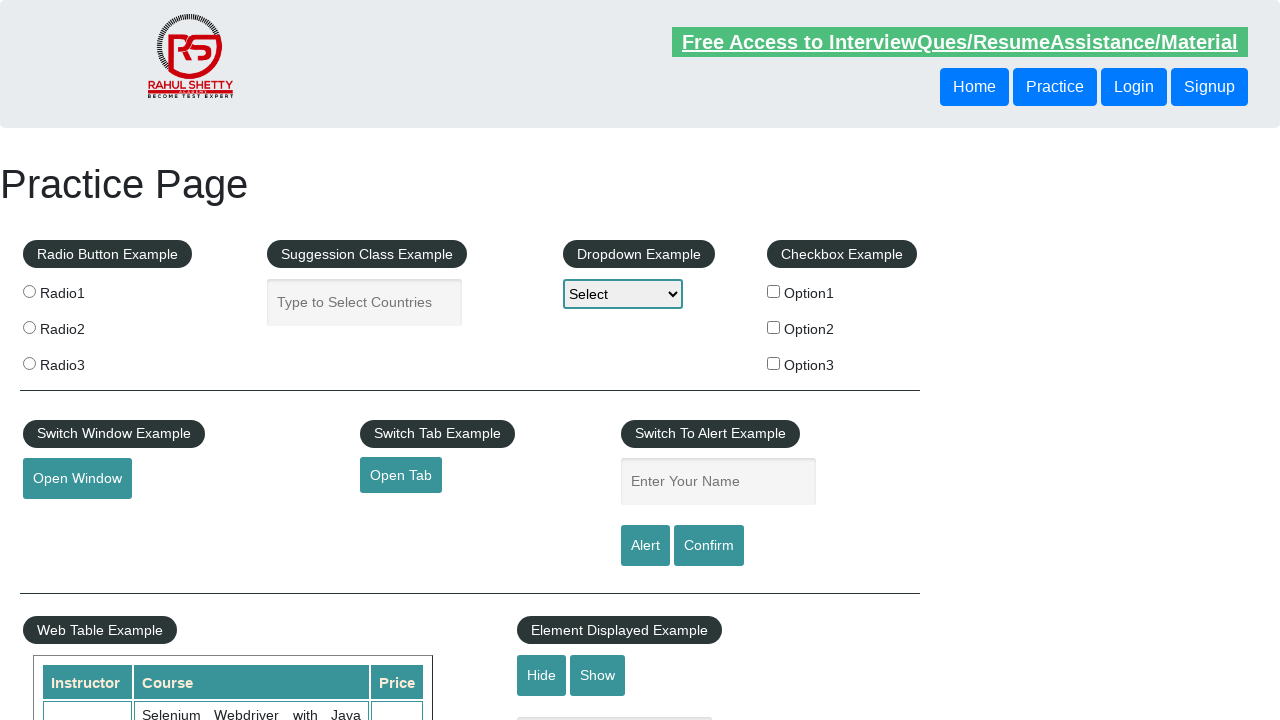